Tests a calculator application by entering two numbers and verifying the calculation result is displayed

Starting URL: http://juliemr.github.io/protractor-demo

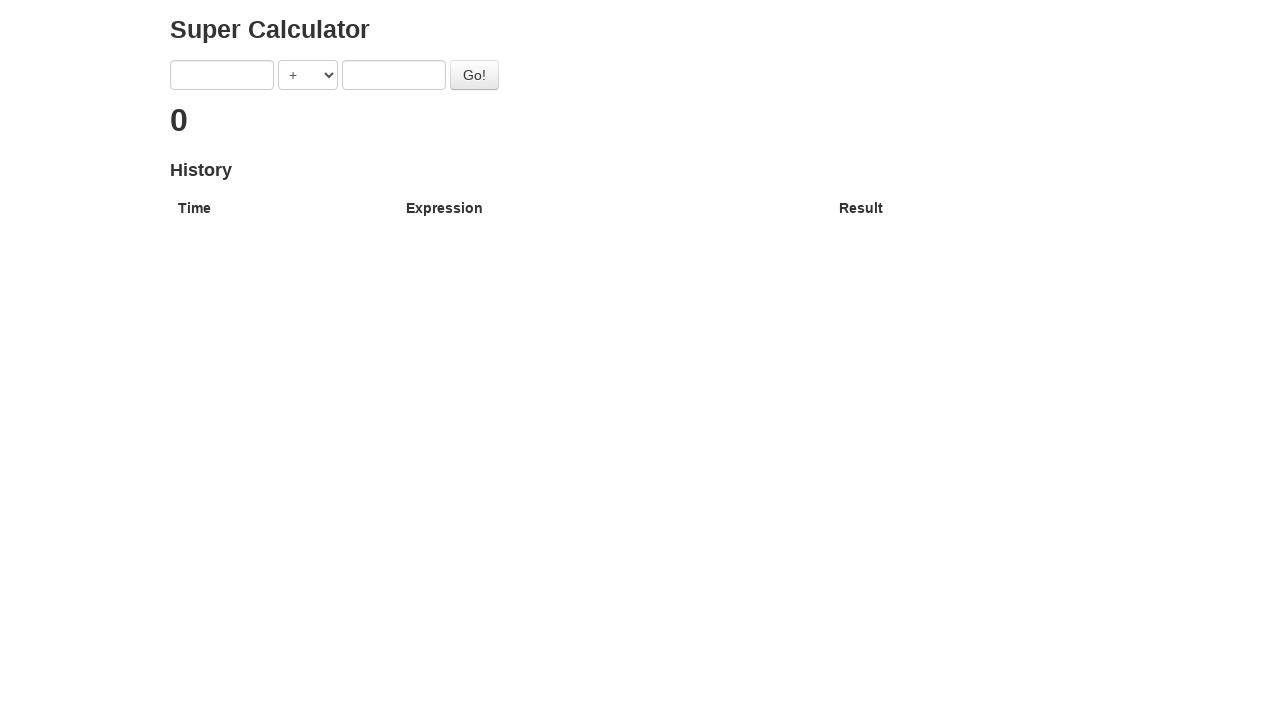

Filled first number input with '25' on input[ng-model='first']
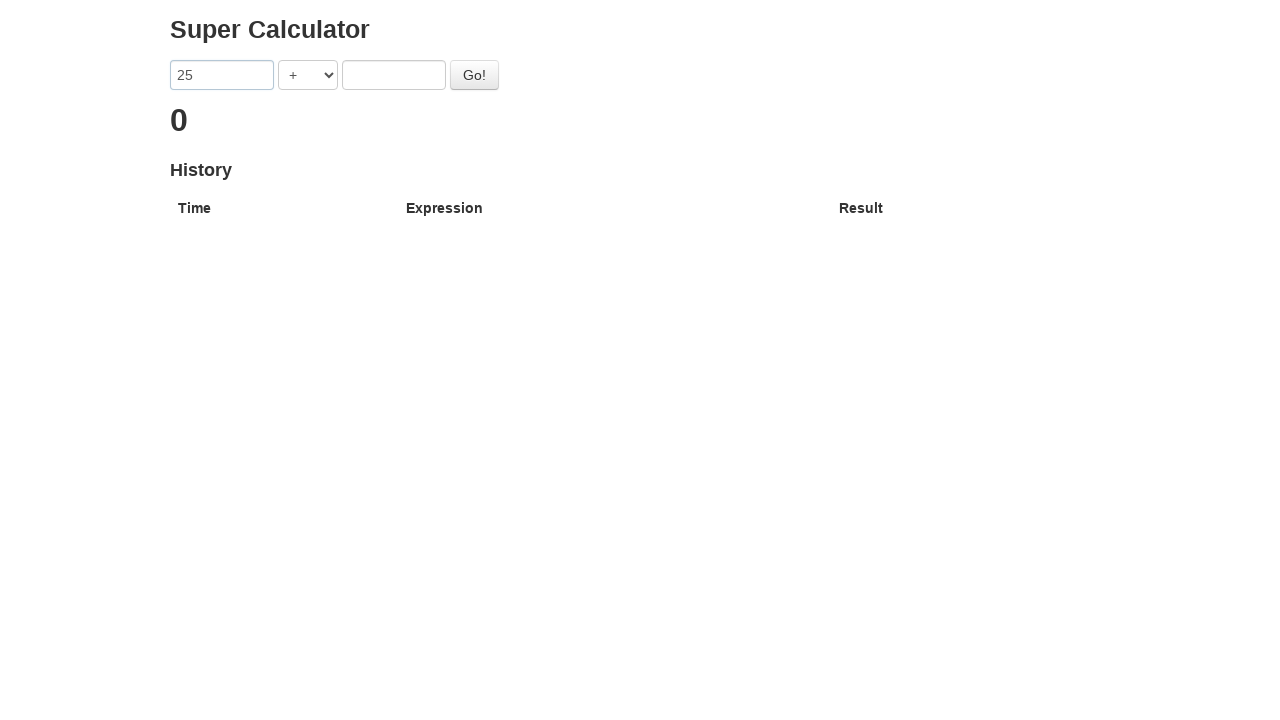

Filled second number input with '17' on input[ng-model='second']
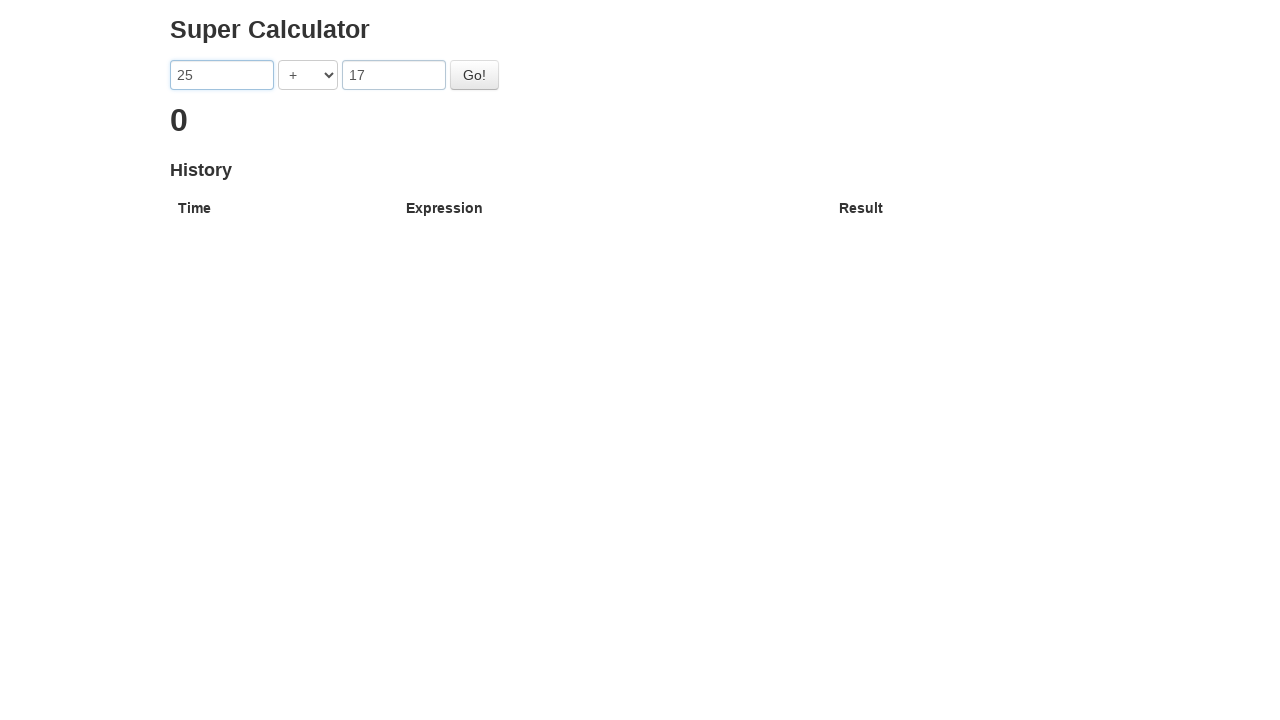

Clicked the calculate button at (474, 75) on #gobutton
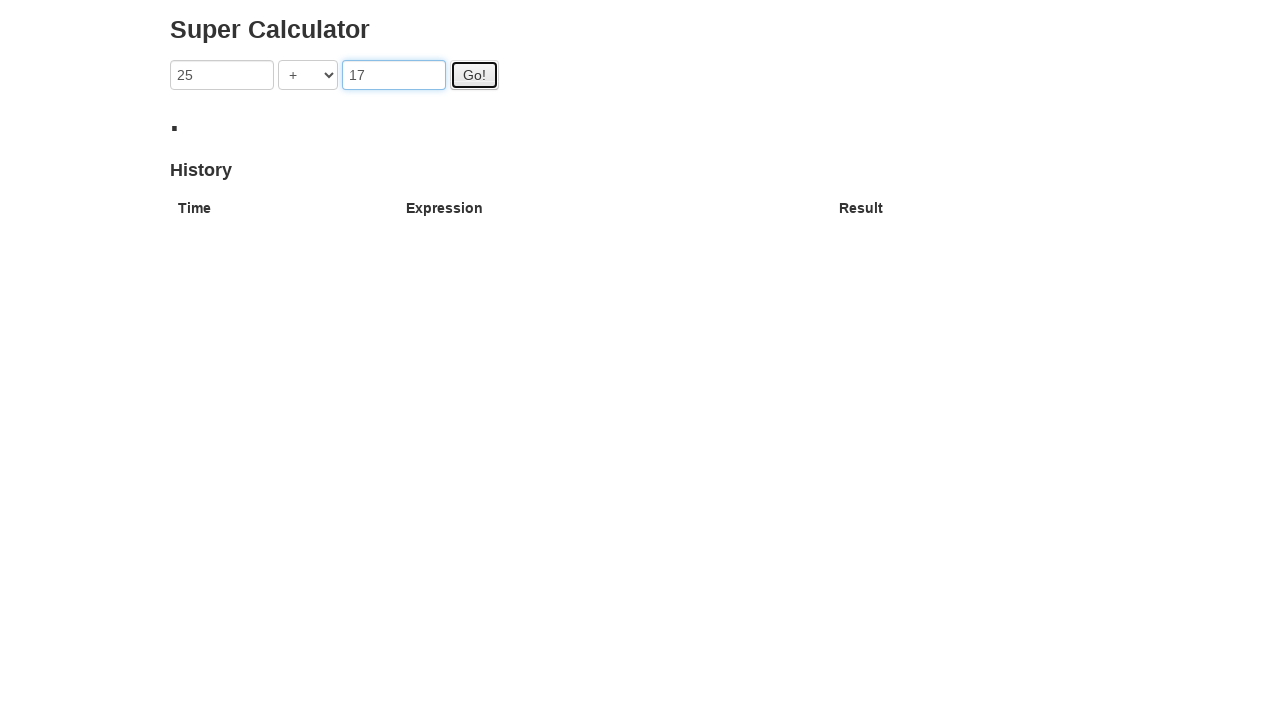

Waited for result to appear
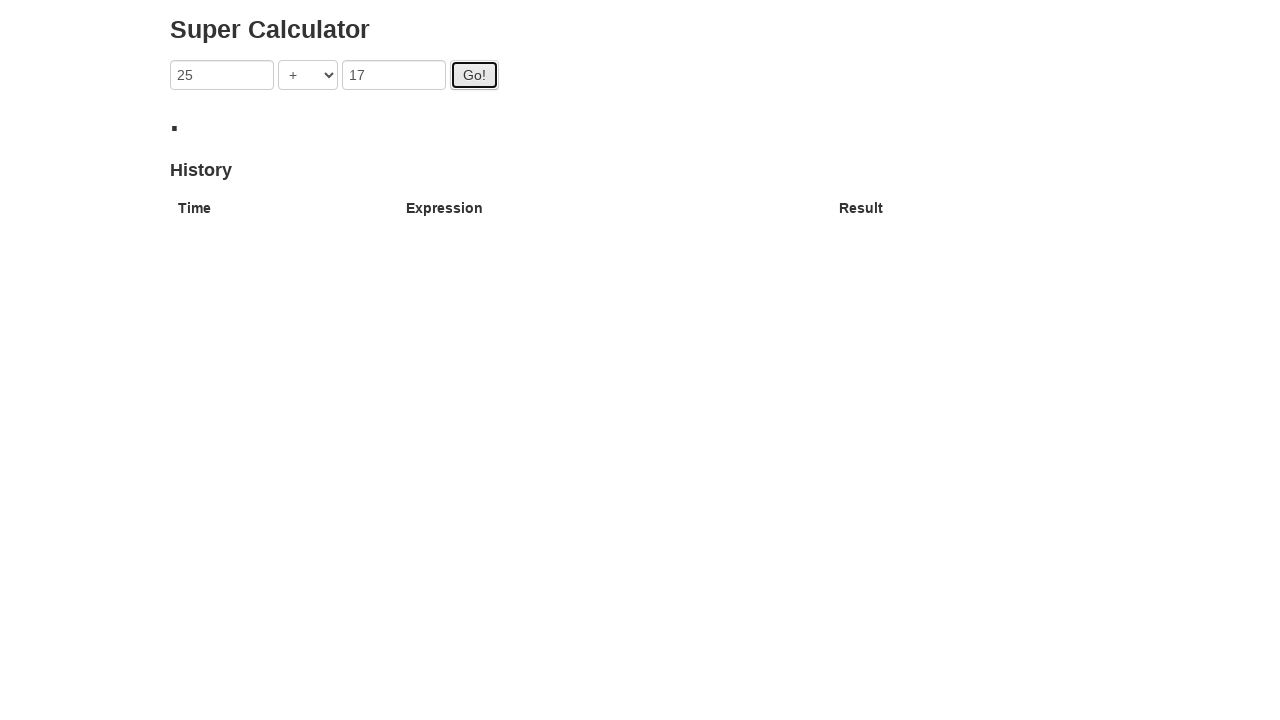

Retrieved calculation result text
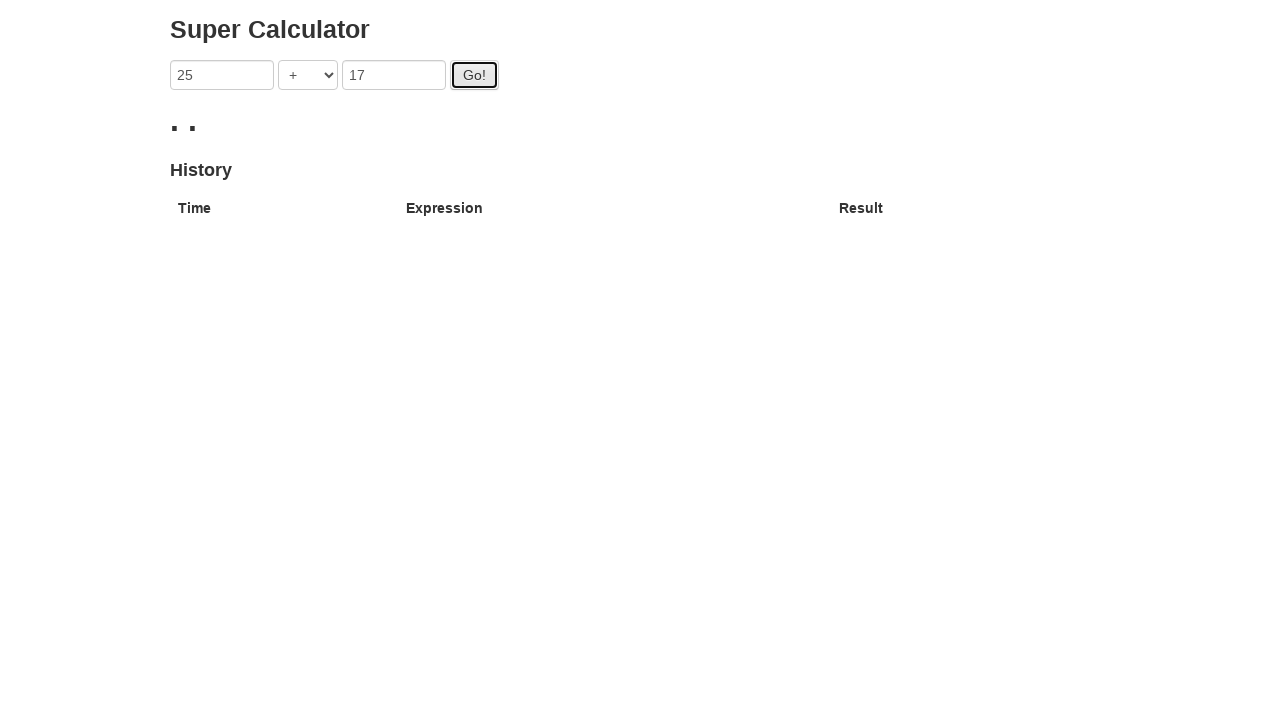

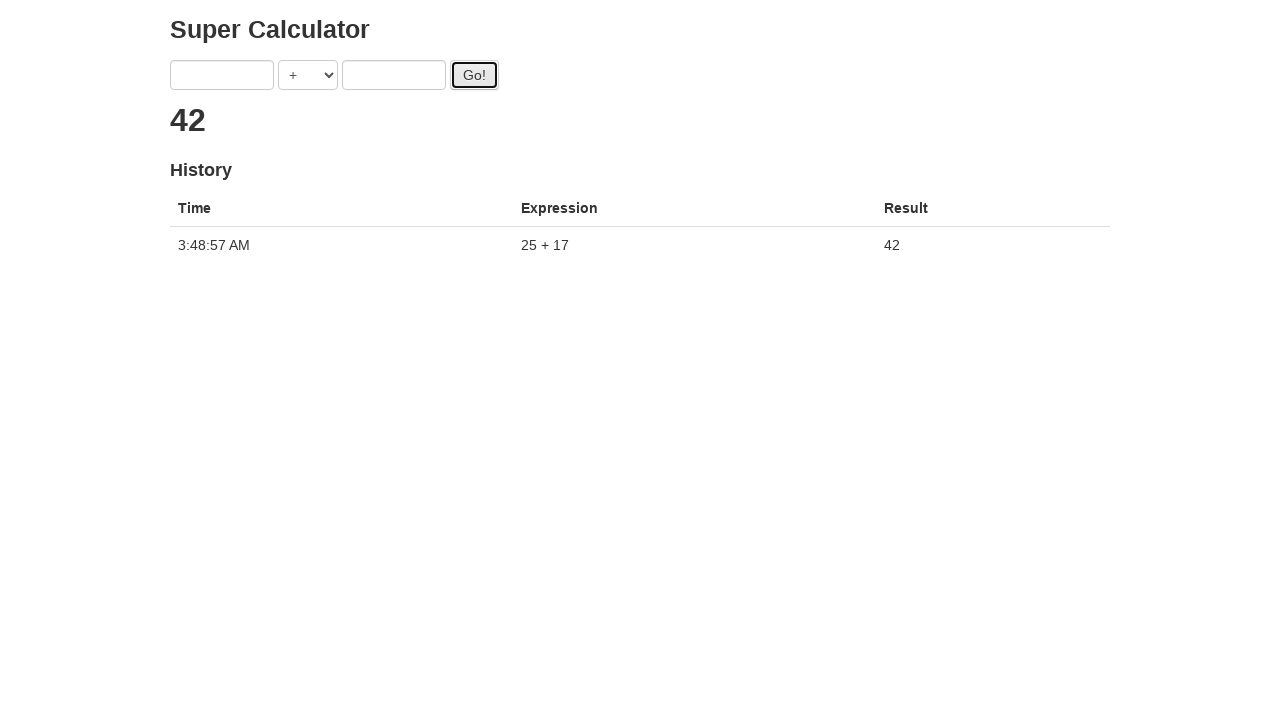